Navigates to Context Menu page and performs a right-click on the hot spot to trigger a context menu alert

Starting URL: https://the-internet.herokuapp.com/

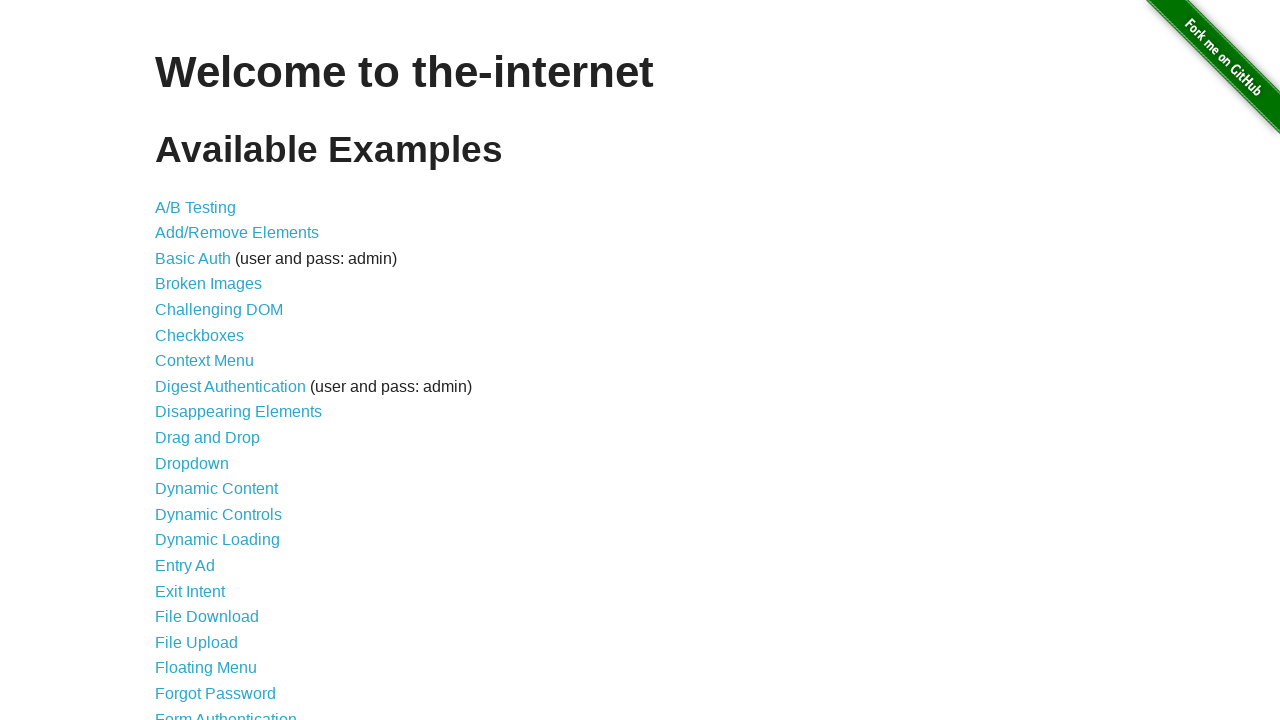

Clicked on Context Menu link at (204, 361) on a:text('Context Menu')
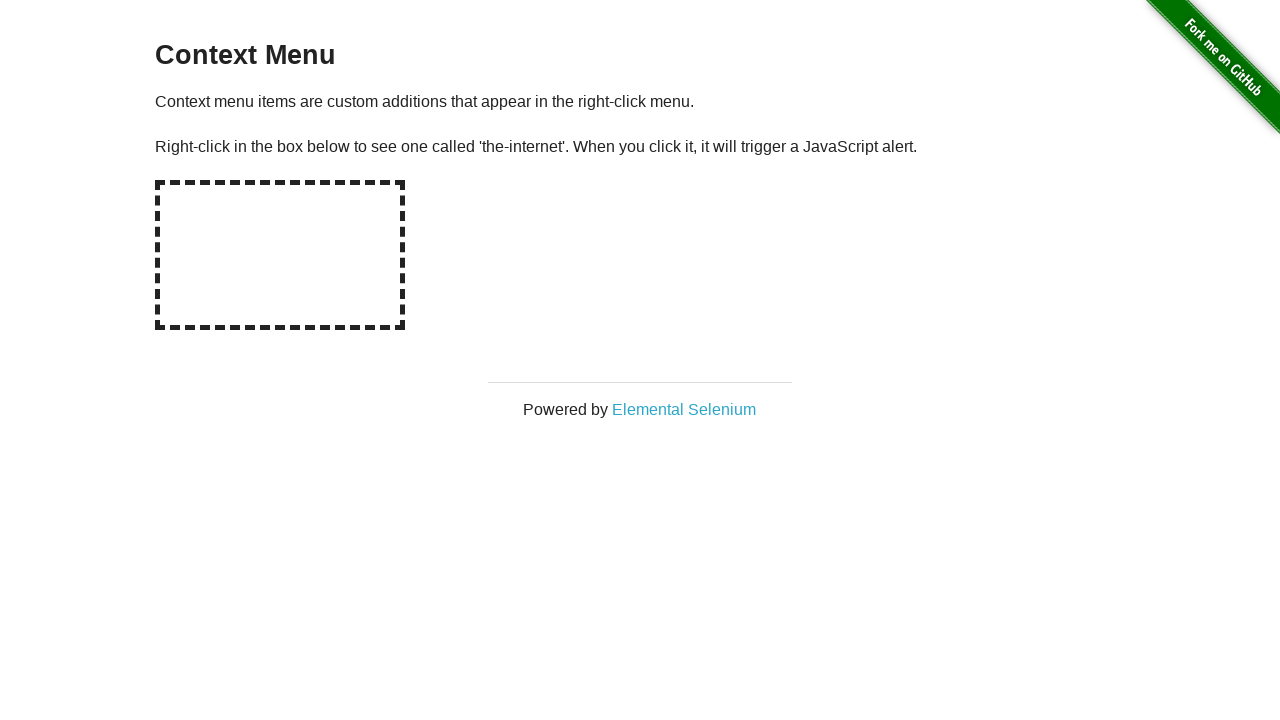

Right-clicked on the hot spot to trigger context menu at (280, 255) on #hot-spot
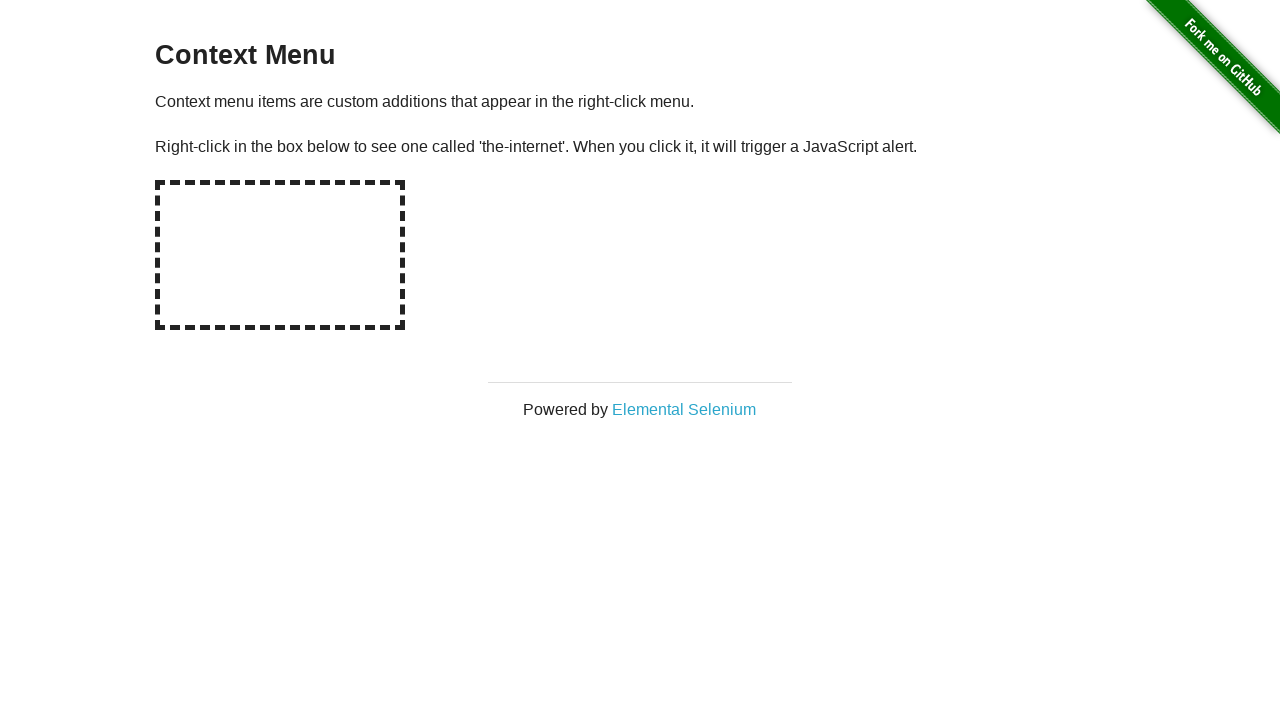

Set up dialog handler to accept alert
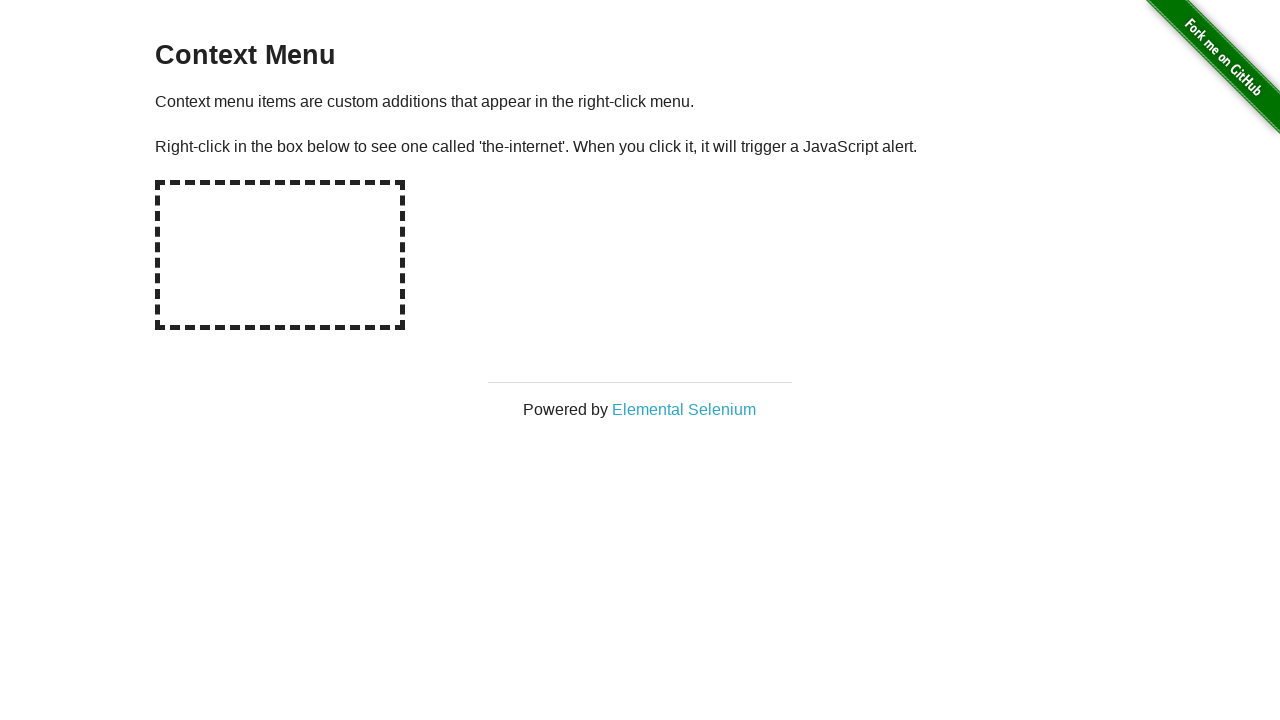

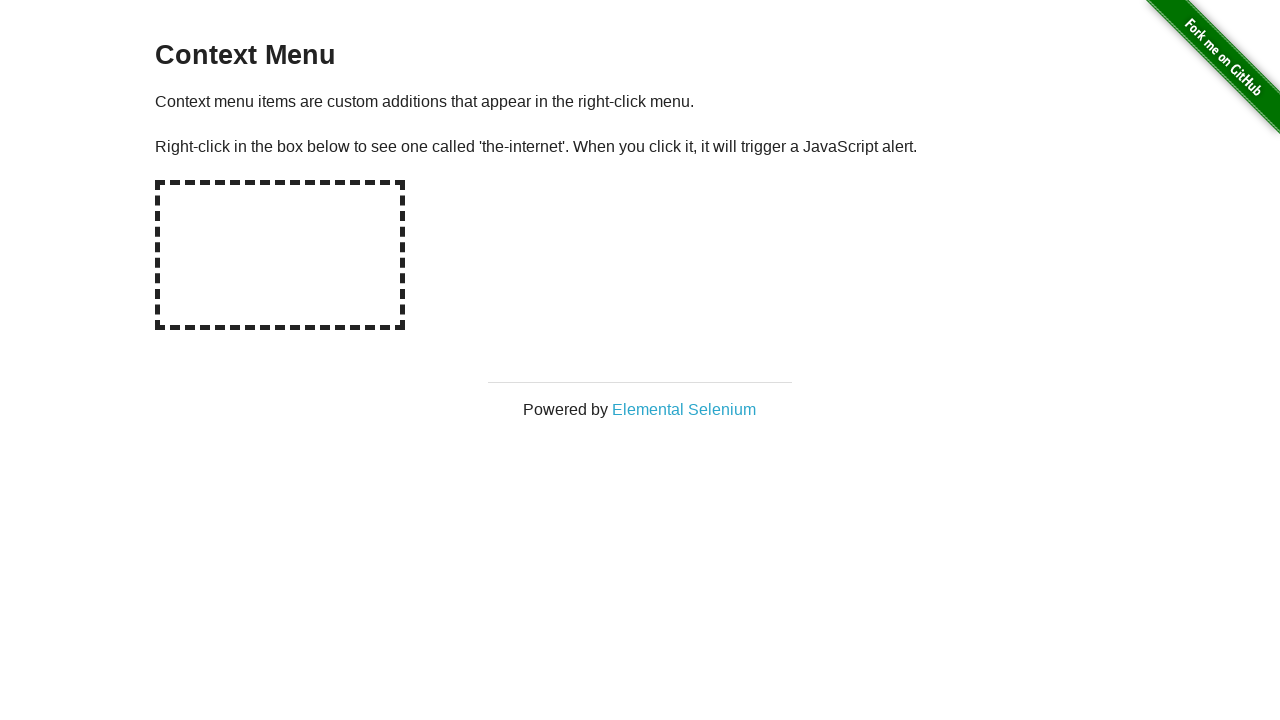